Tests dynamic dropdown functionality for flight booking by selecting origin and destination cities

Starting URL: https://rahulshettyacademy.com/dropdownsPractise/

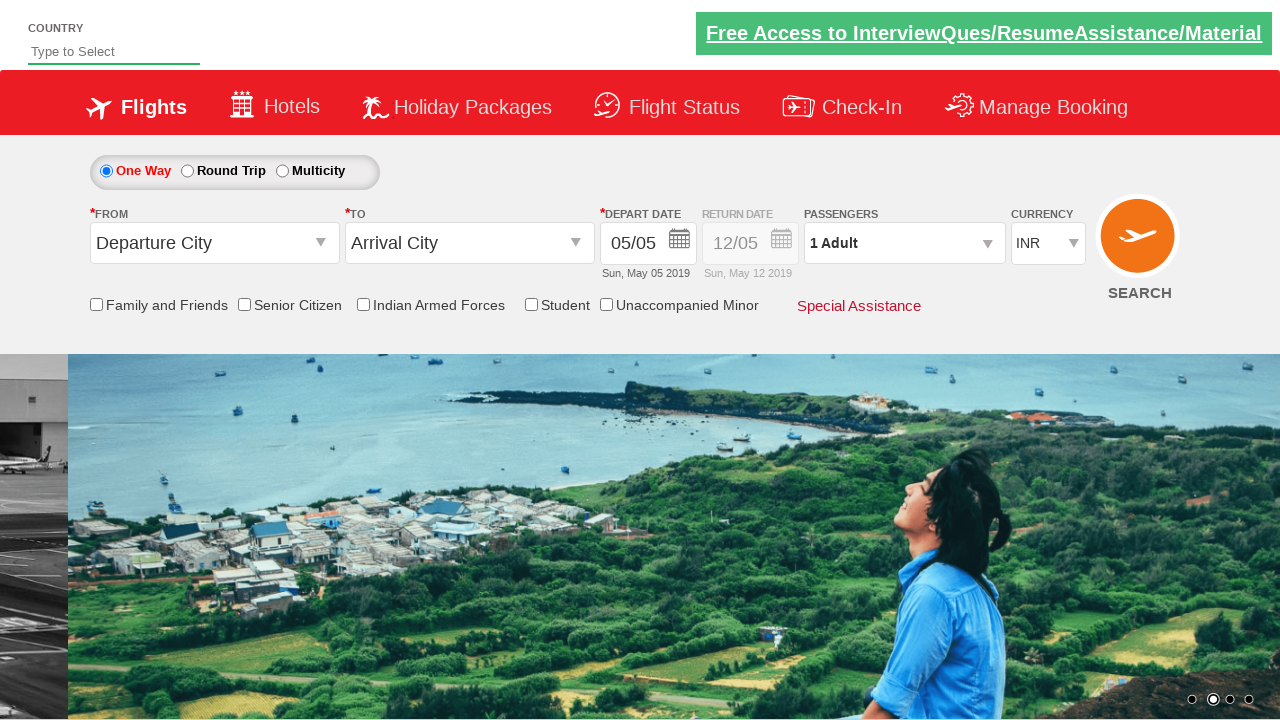

Clicked on origin station dropdown at (323, 244) on #ctl00_mainContent_ddl_originStation1_CTXTaction
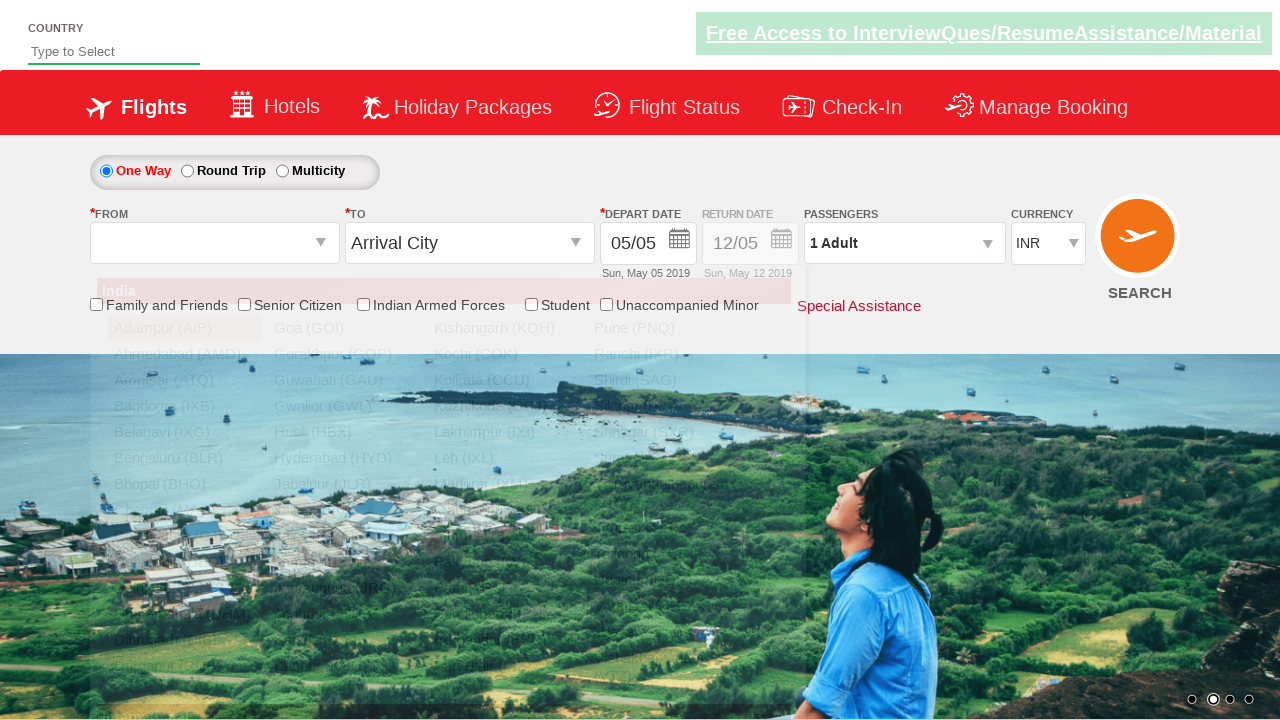

Selected Bangalore (BLR) as origin city at (184, 458) on xpath=//a[@value='BLR']
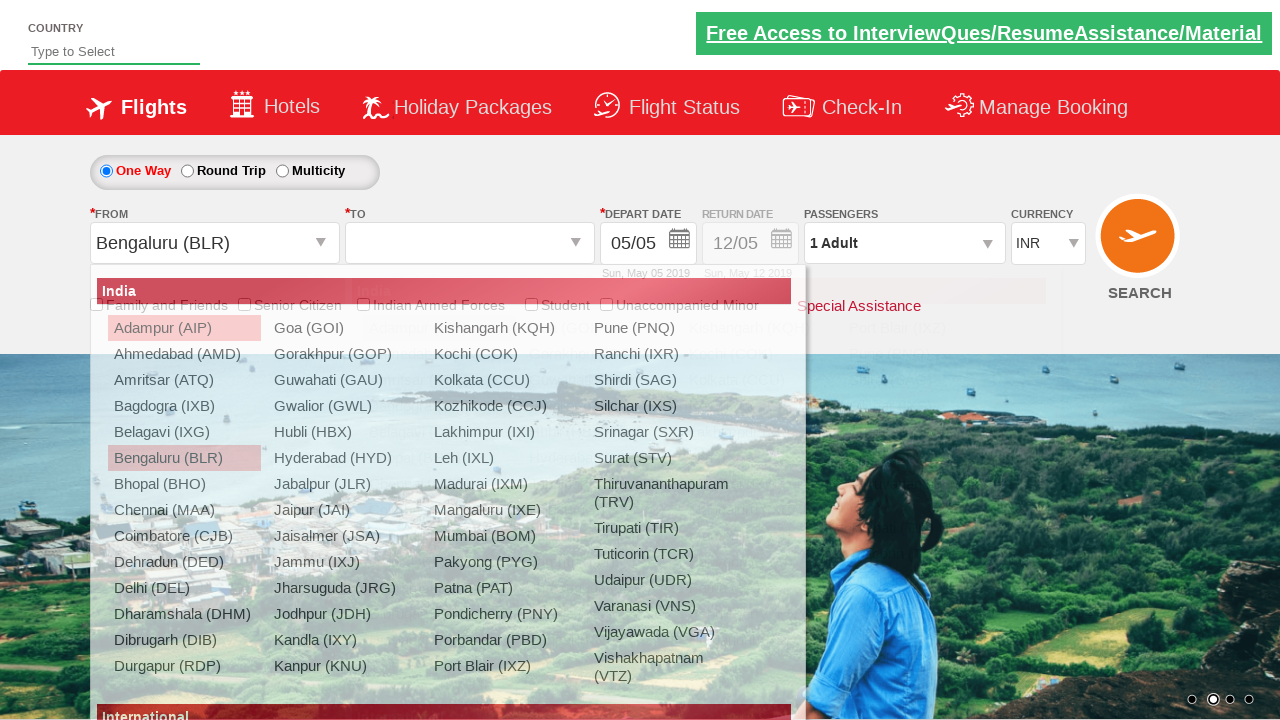

Waited for destination dropdown to update
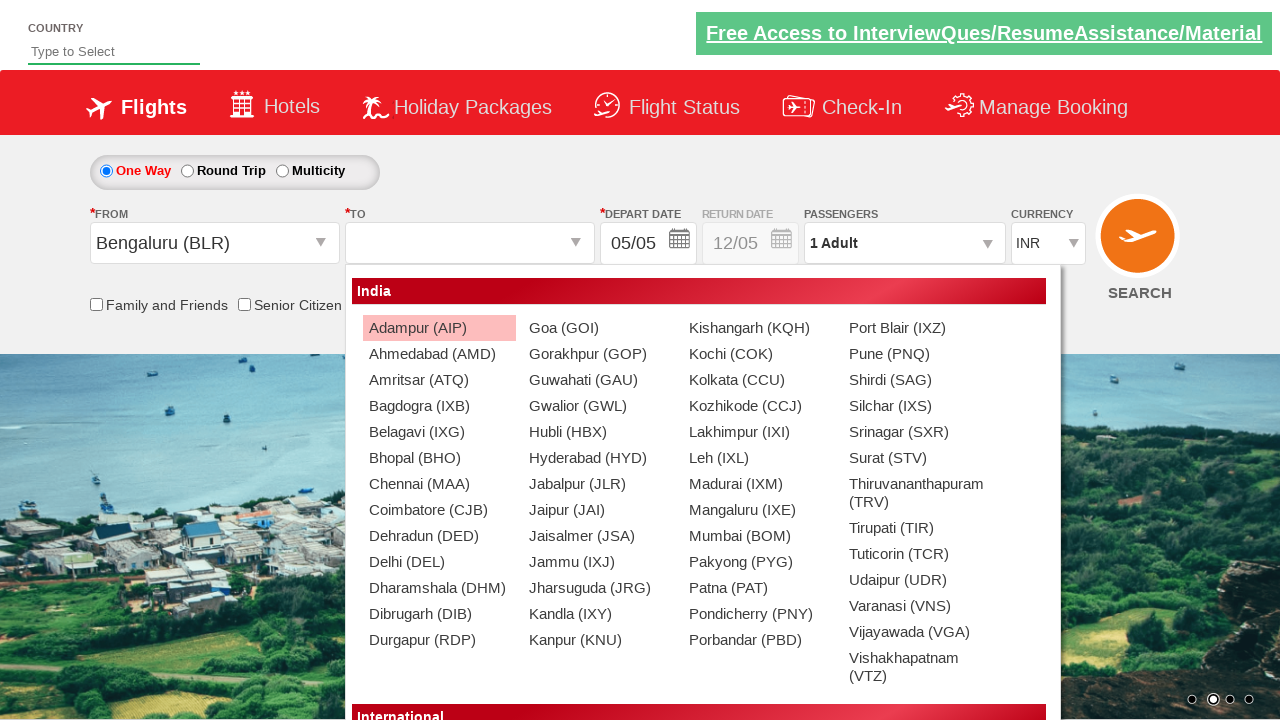

Selected Chennai (MAA) as destination city at (439, 484) on (//a[@value='MAA'])[2]
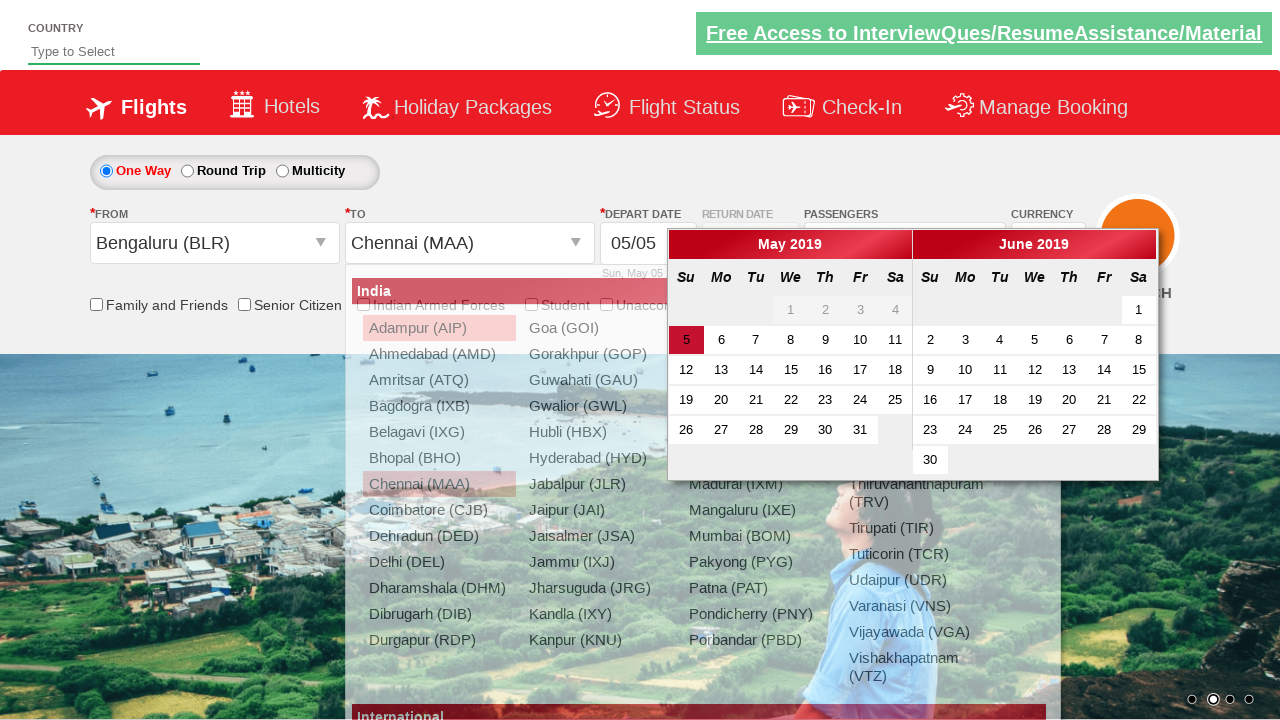

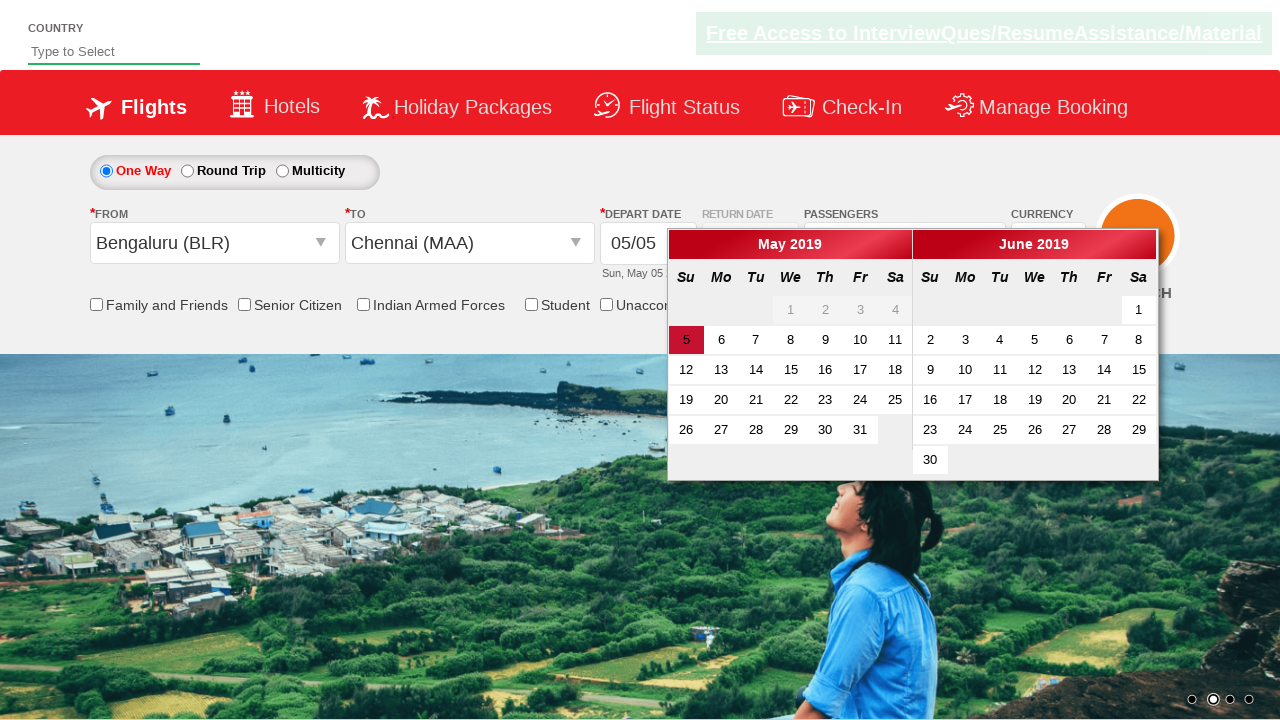